Tests dynamic content functionality by clicking a button and waiting for specific text ("release") to appear in a dynamic element on the page.

Starting URL: https://training-support.net/webelements/dynamic-content

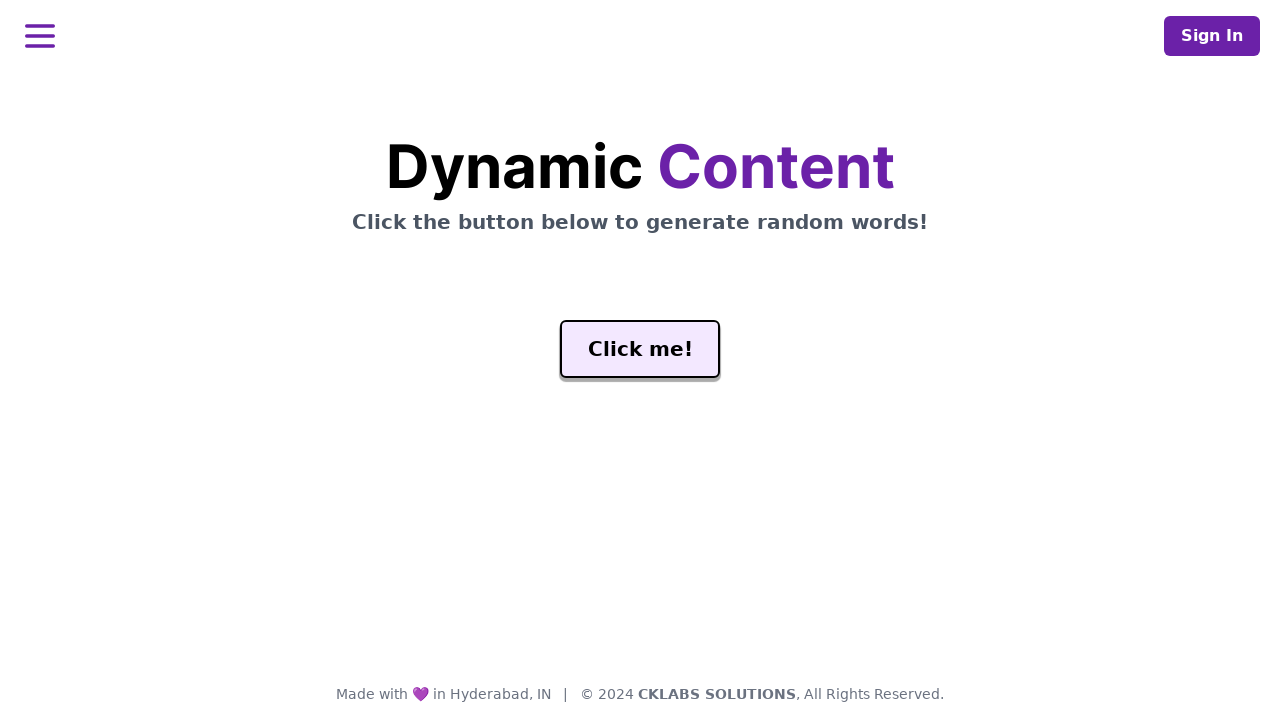

Retrieved and printed page title
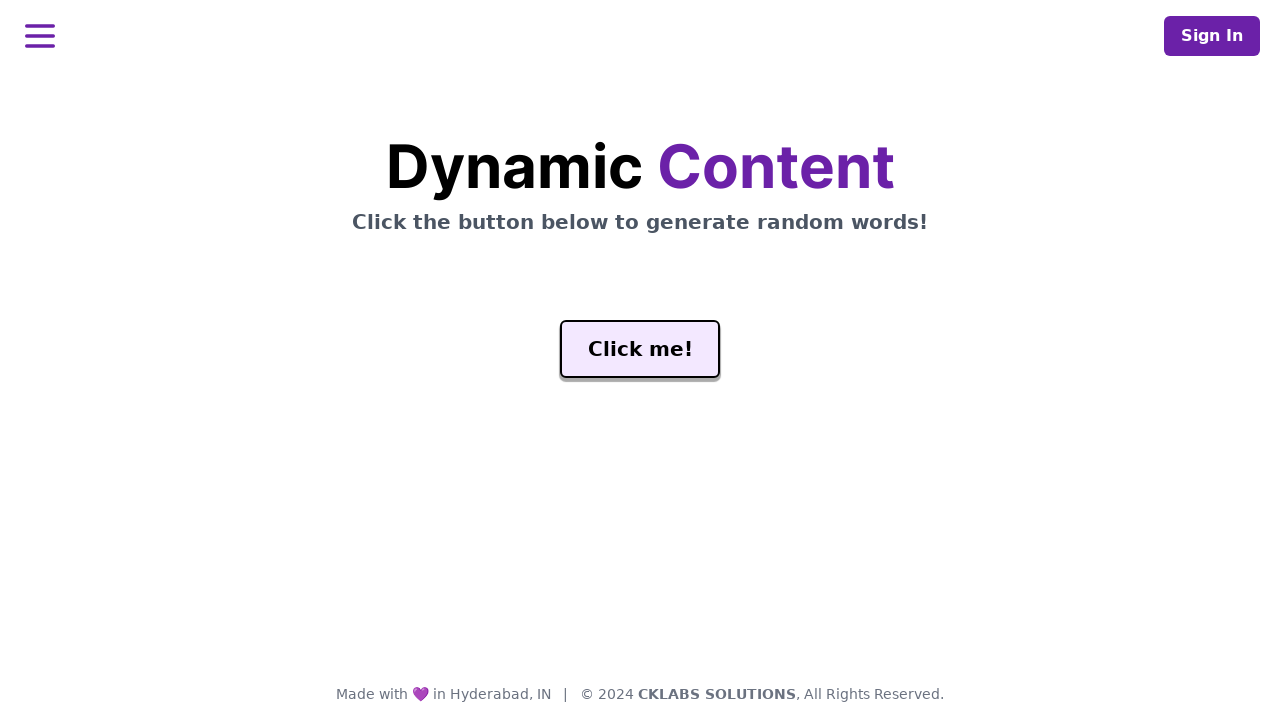

Clicked the 'Click me!' button to trigger dynamic content at (640, 349) on xpath=//button[text()='Click me!']
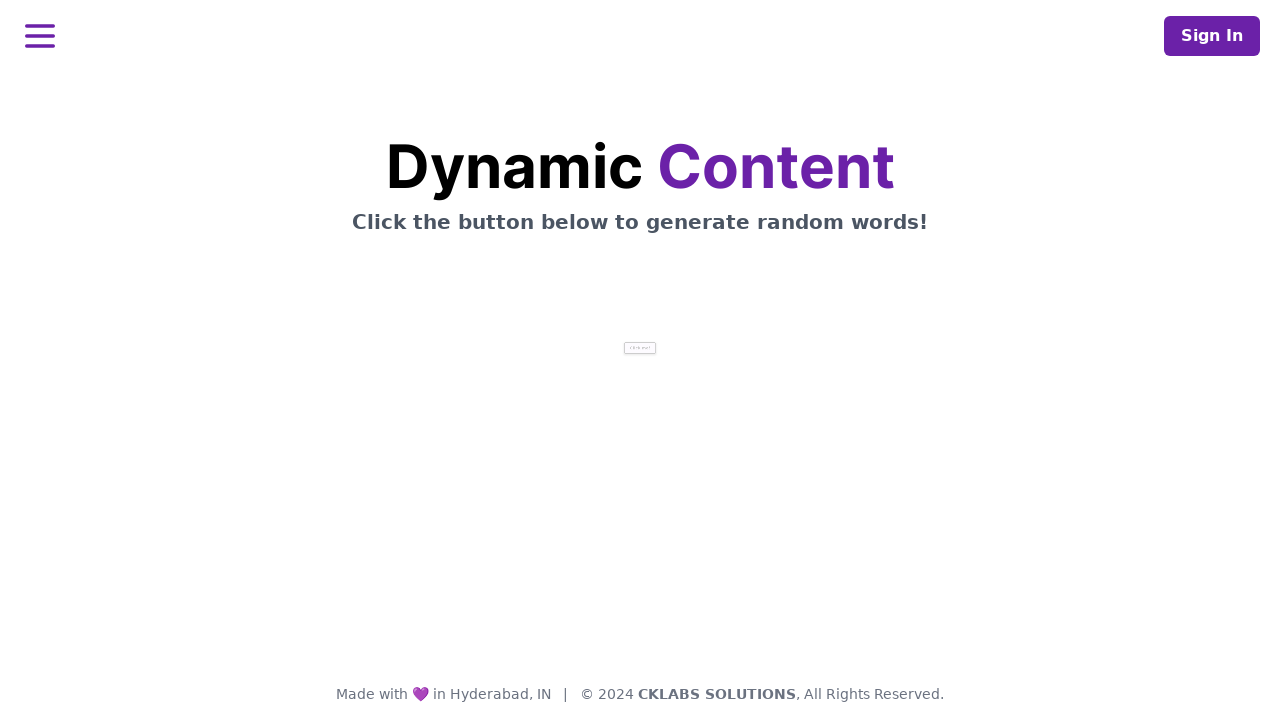

Waited for 'release' text to appear in dynamic element
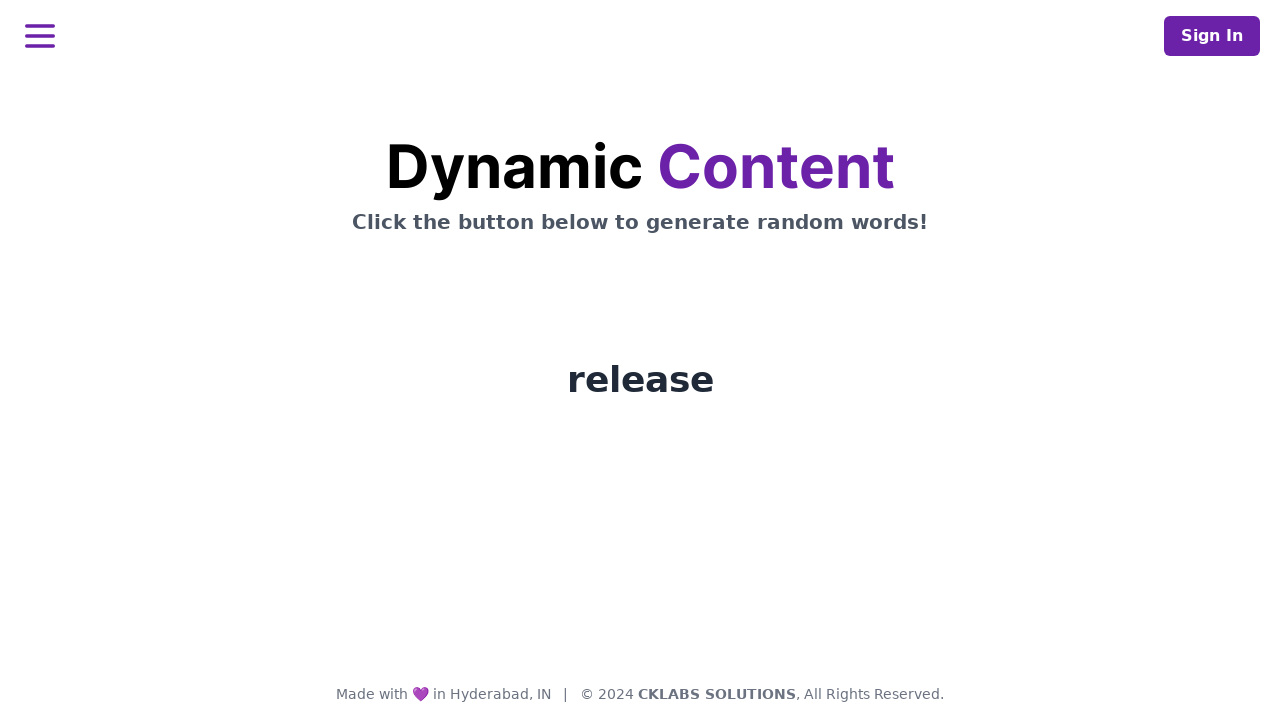

Retrieved and printed the dynamic content text
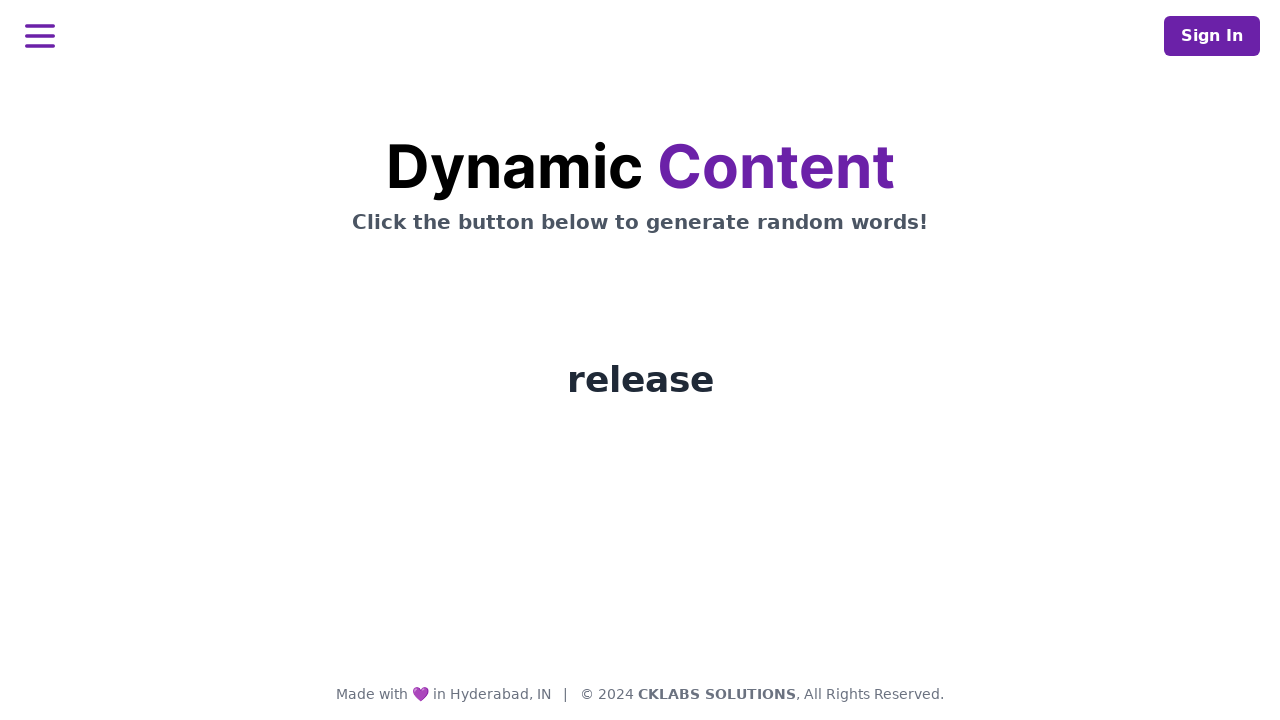

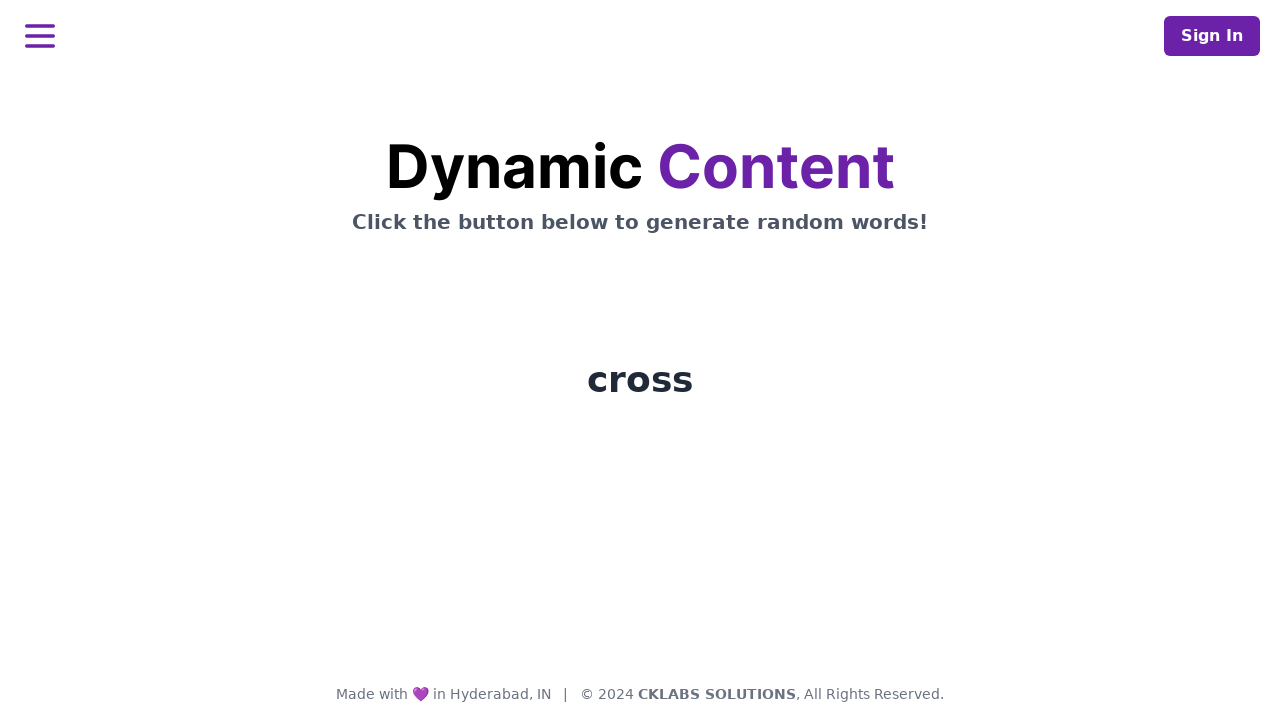